Navigates to the Greenstech Selenium course content page and loads it in the browser.

Starting URL: http://greenstech.in/selenium-course-content.html

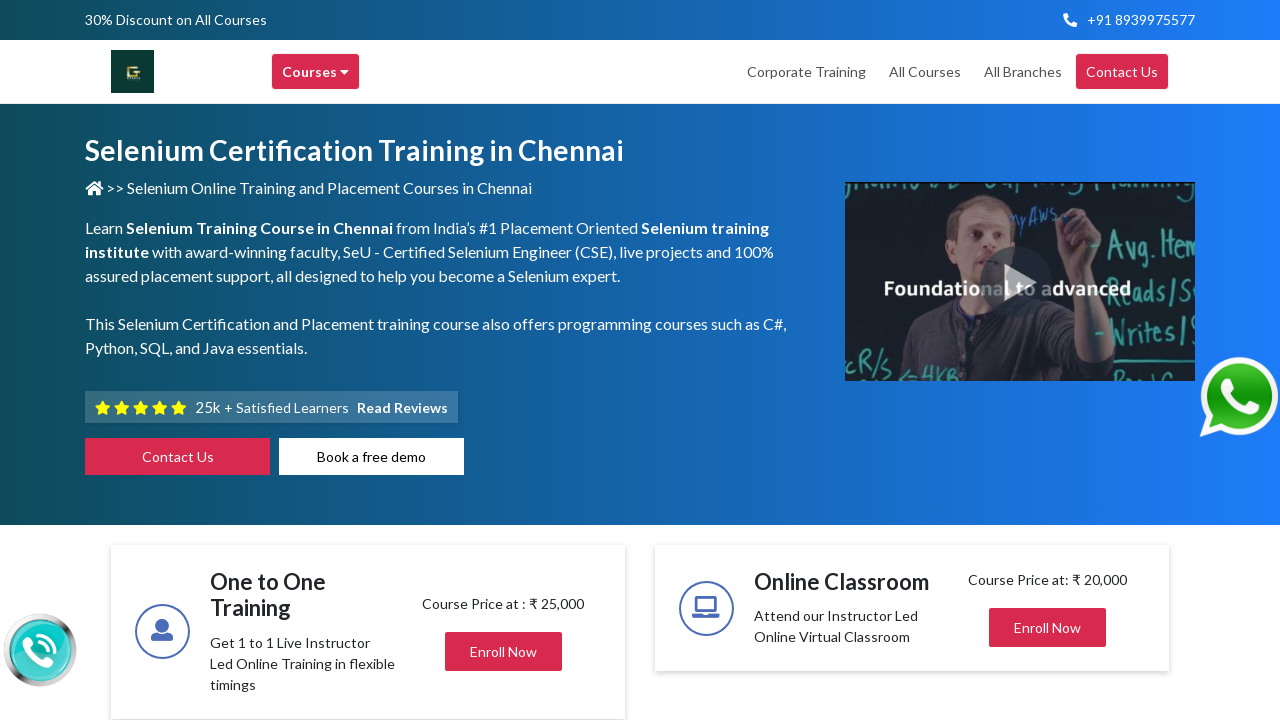

Waited for page to reach domcontentloaded state
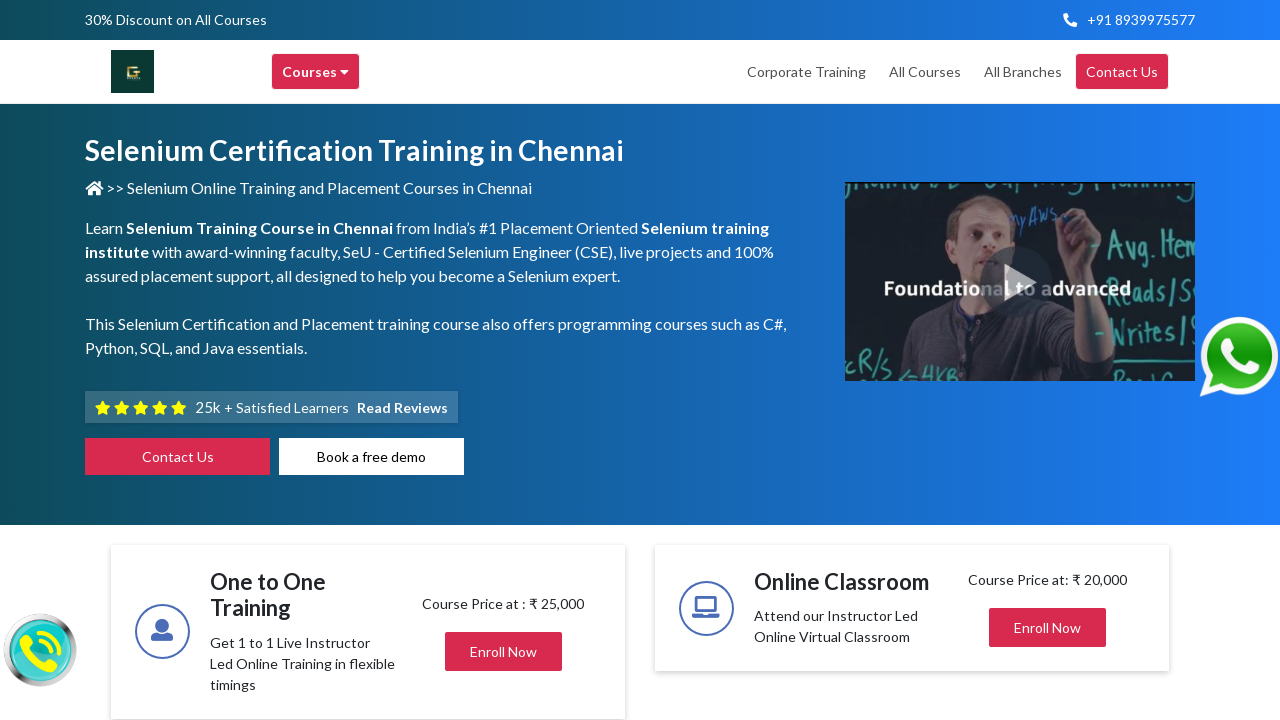

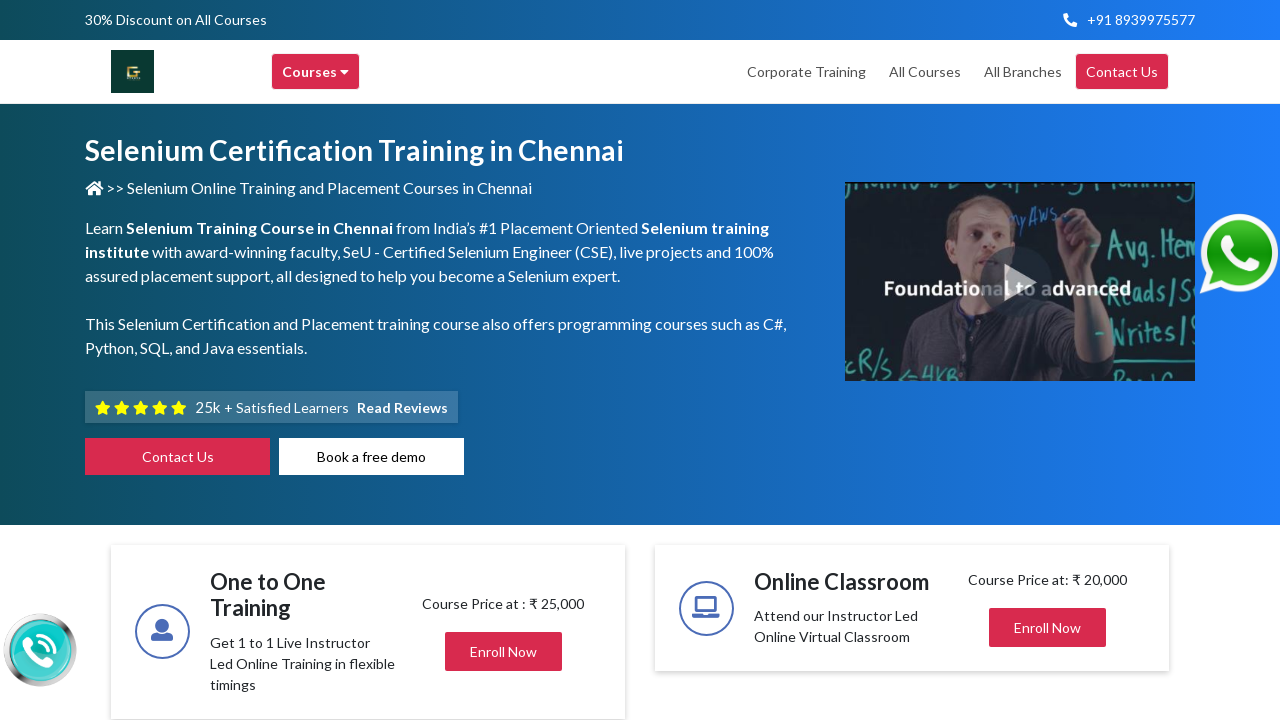